Tests mouse hover functionality by hovering over a main menu item and then its submenu to reveal nested menu options

Starting URL: https://demoqa.com/menu

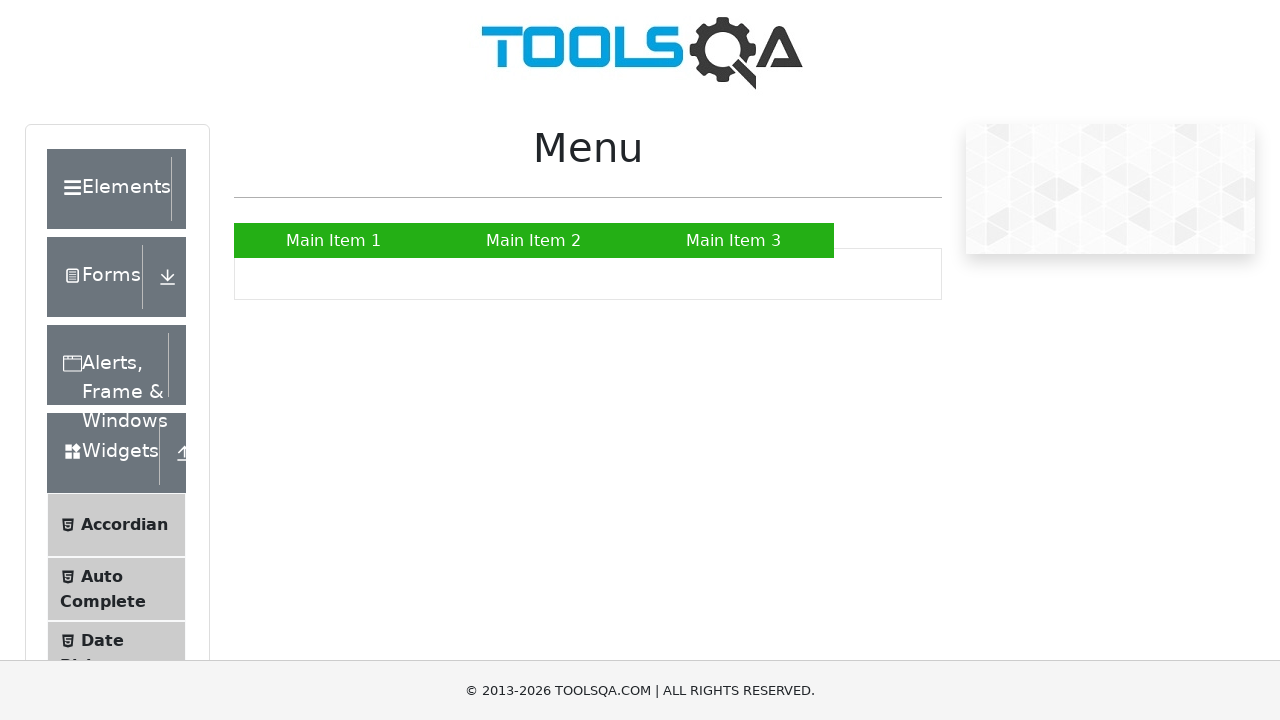

Hovered over main menu item 'Main Item 2' at (534, 240) on xpath=//a[text()='Main Item 2']
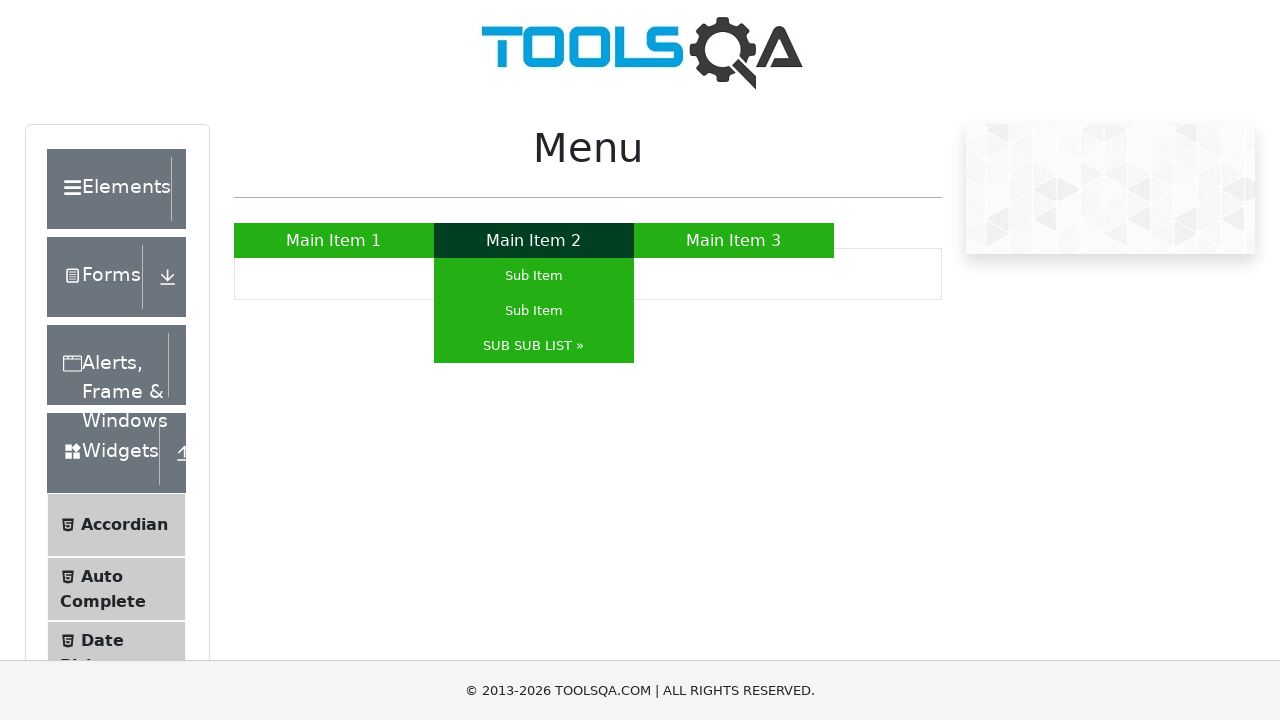

Hovered over submenu item 'SUB SUB LIST »' at (534, 346) on xpath=//a[text()='SUB SUB LIST »']
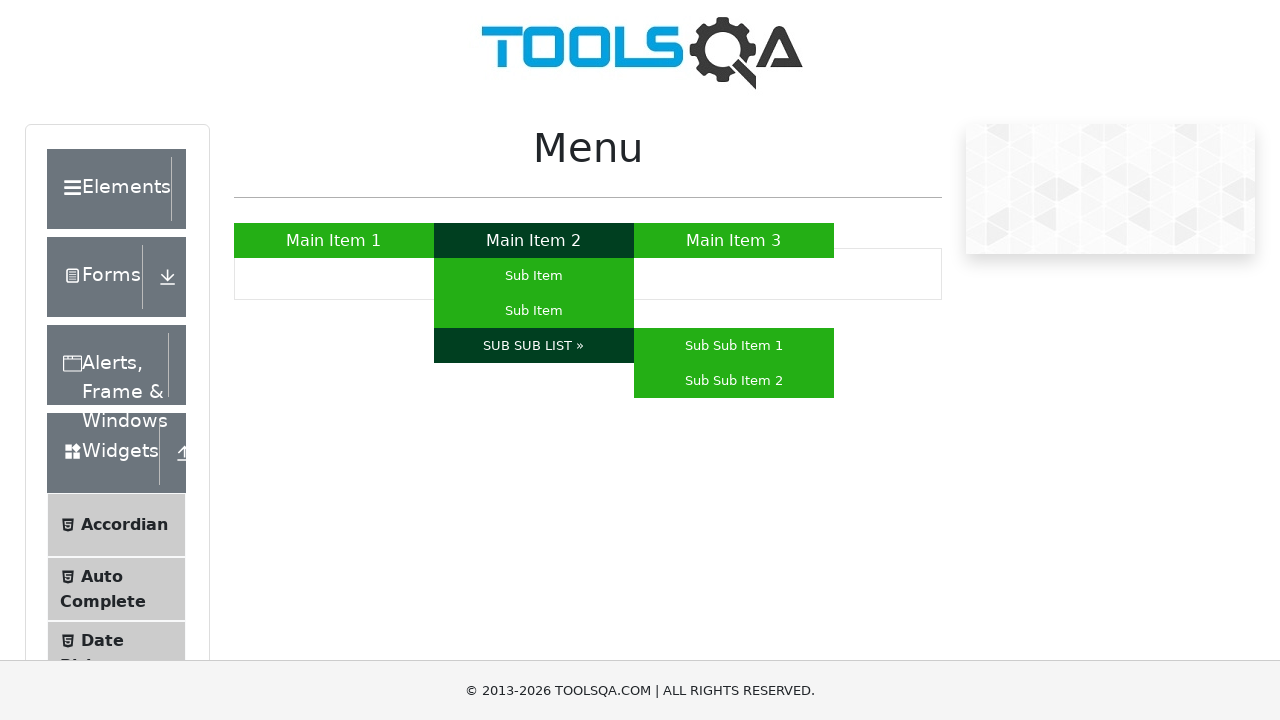

Waited 500ms for submenu animation to complete
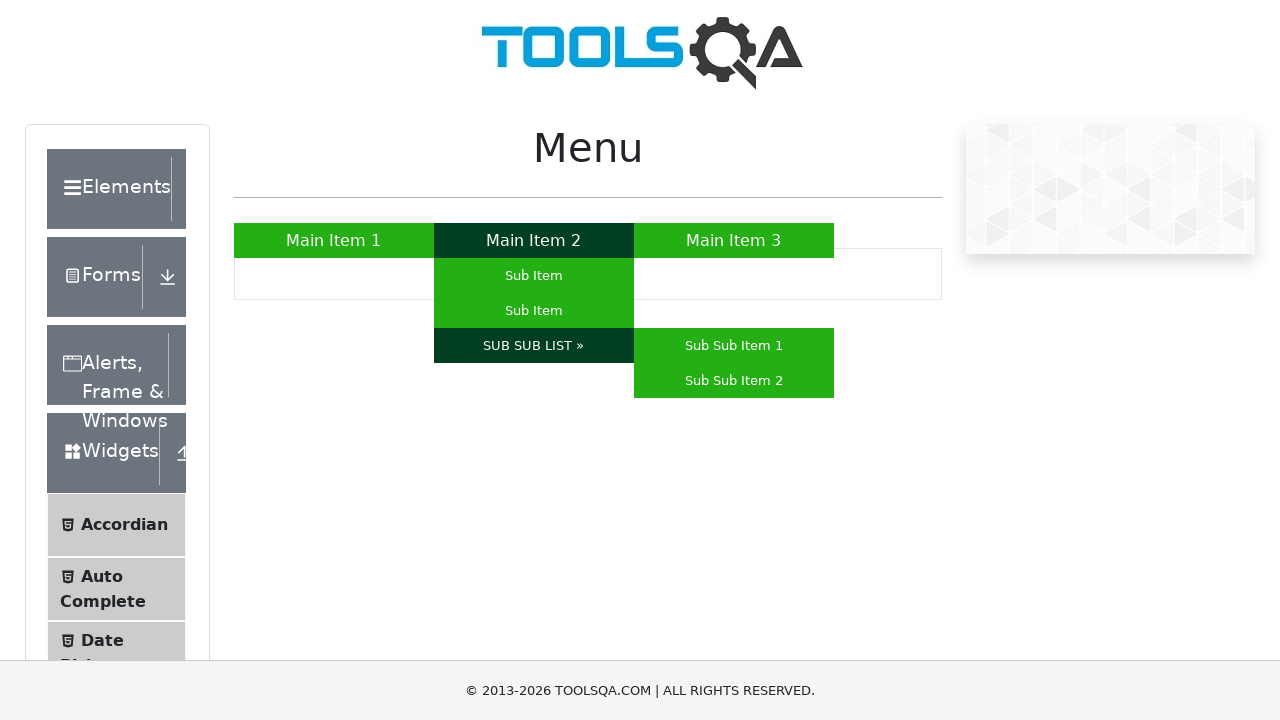

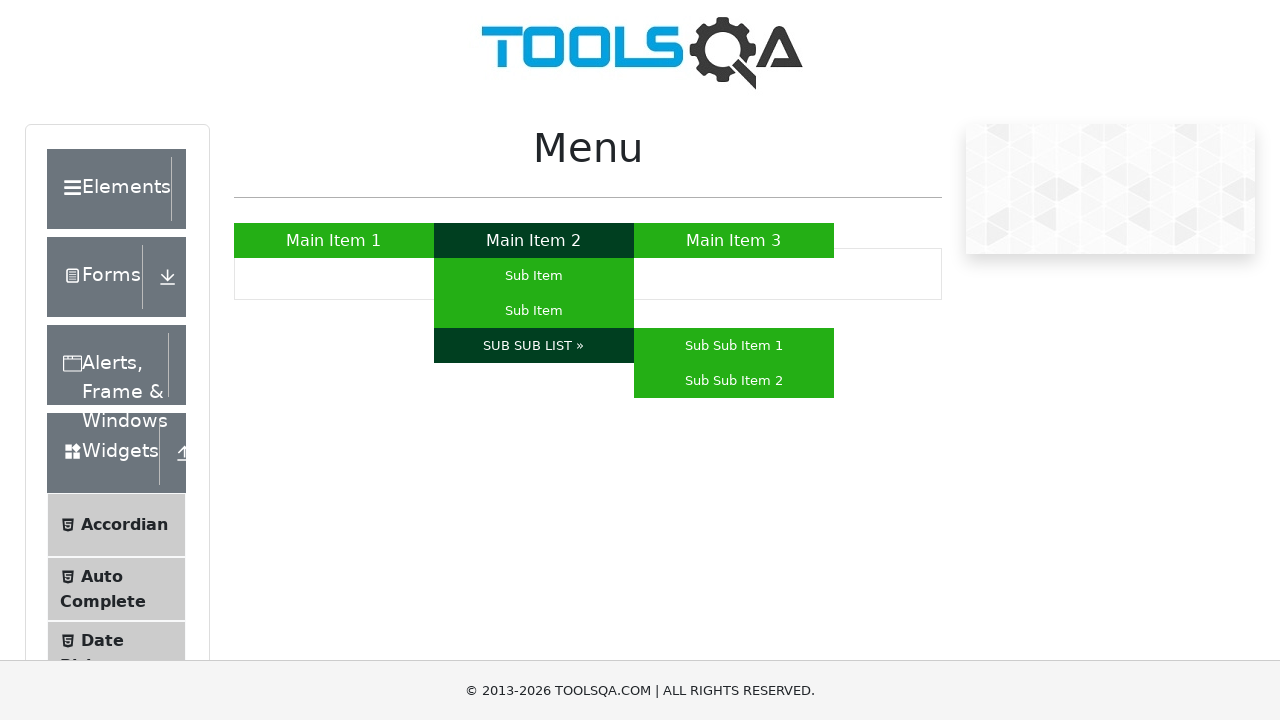